Navigates to JD.com (Jingdong Mall) homepage and captures a screenshot

Starting URL: http://www.jd.com

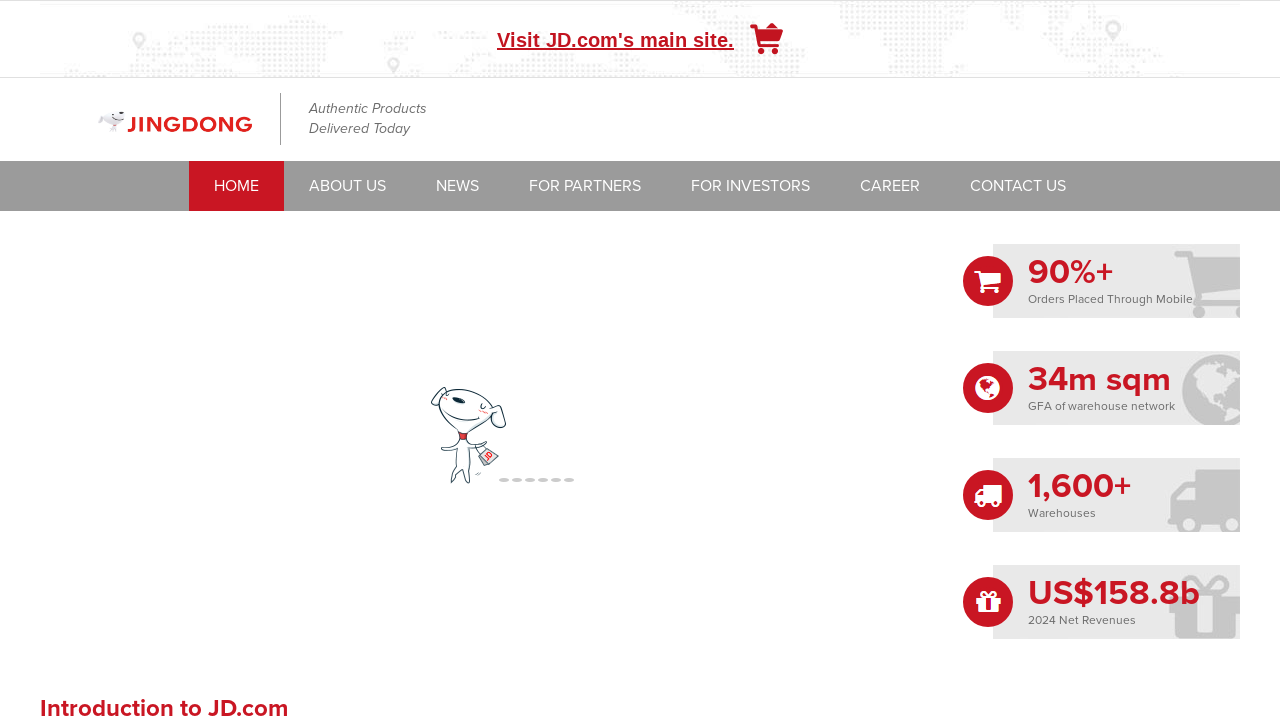

Navigated to JD.com (Jingdong Mall) homepage
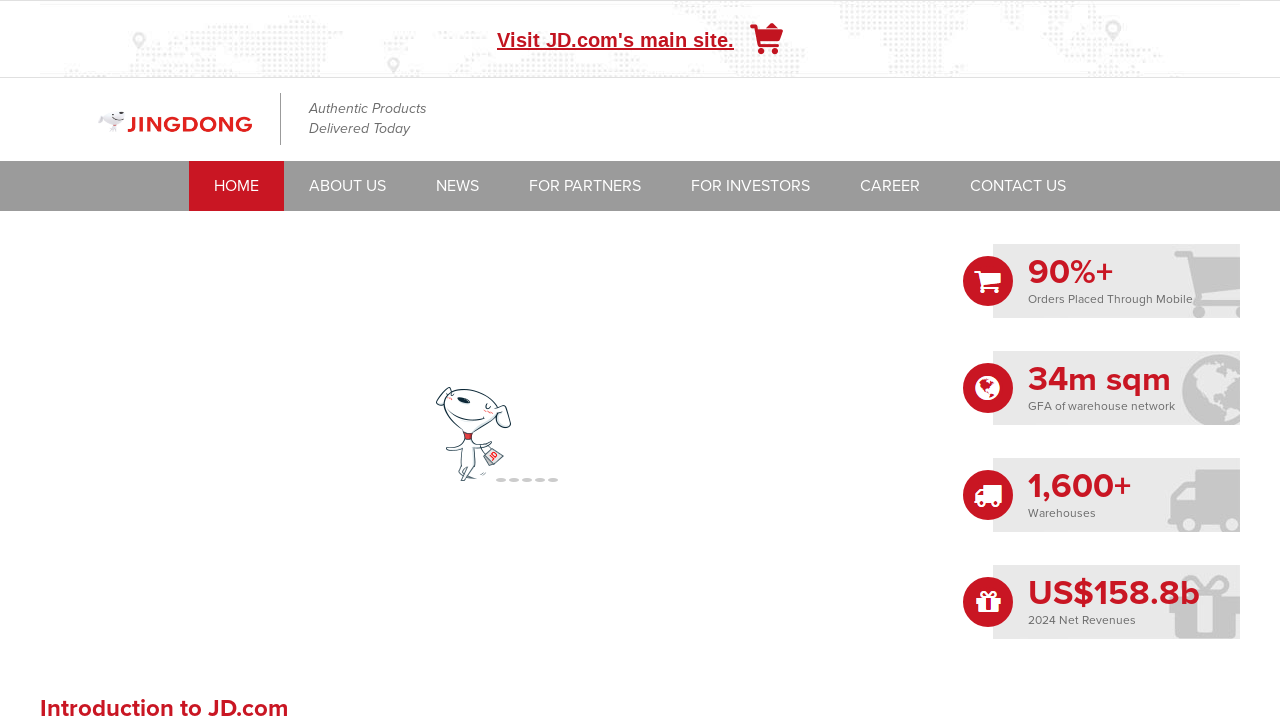

Page fully loaded (domcontentloaded state)
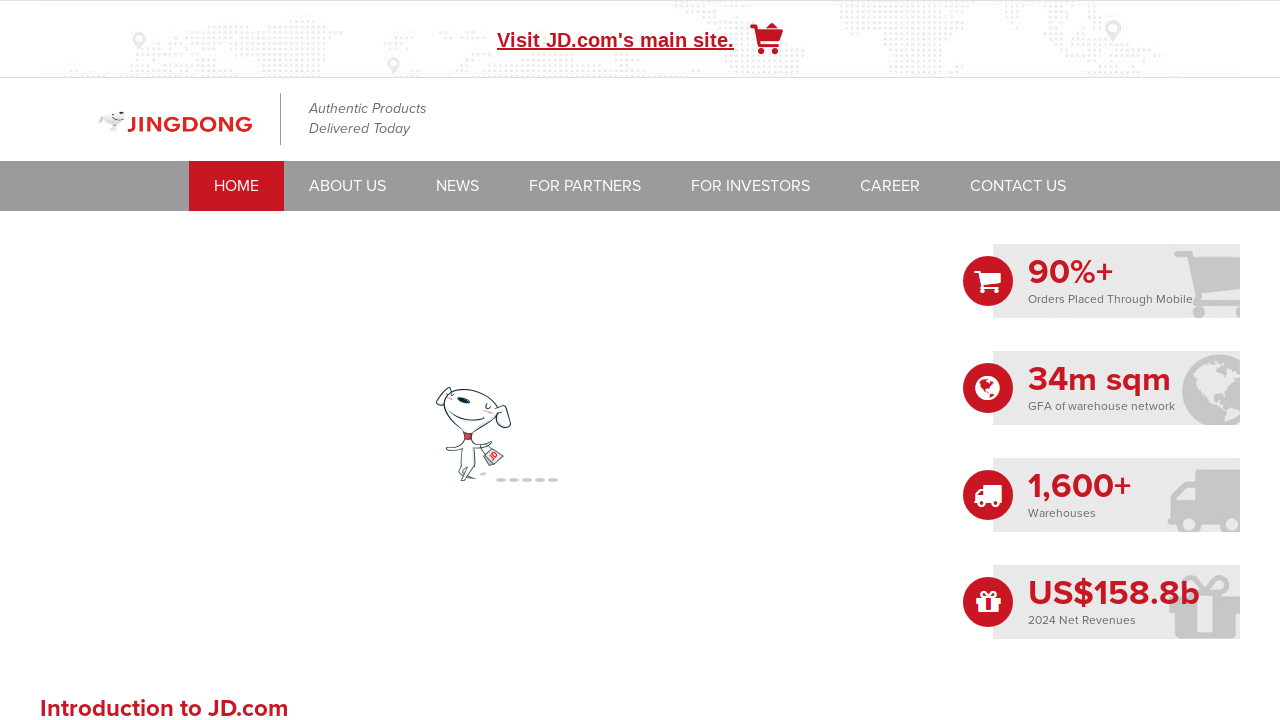

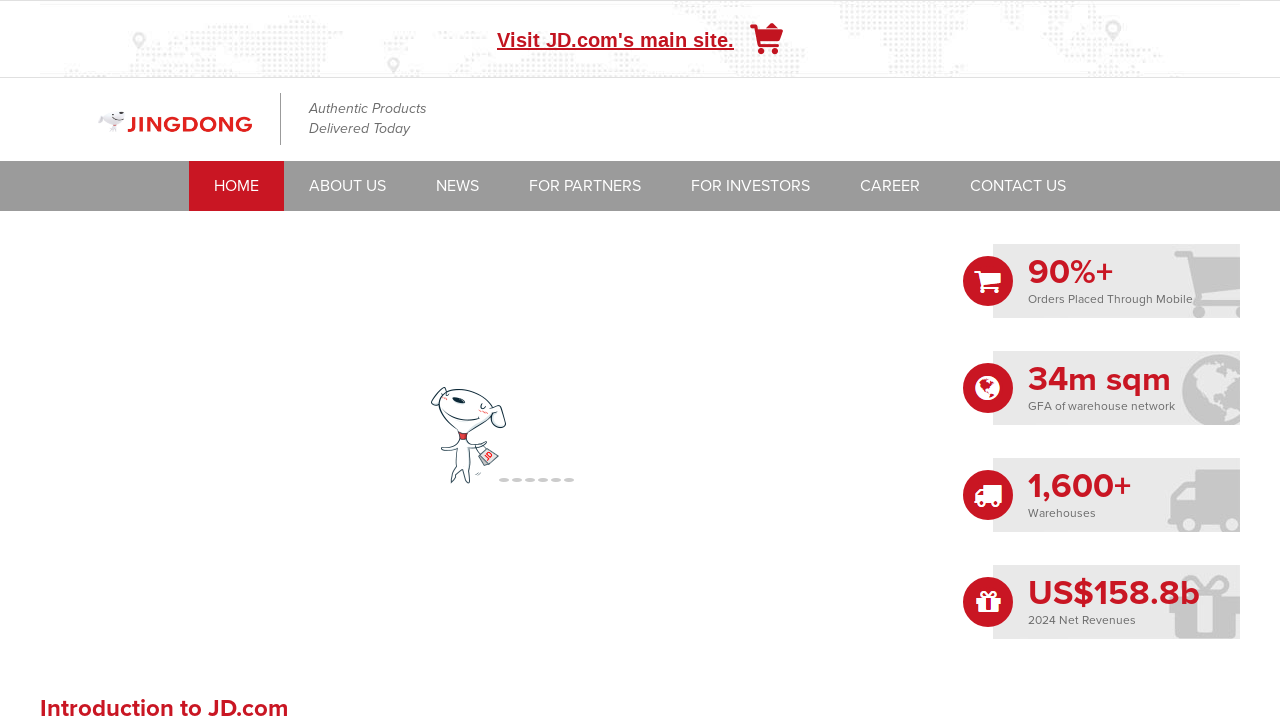